Tests triangle application validation when sides do not form a valid triangle (6, 6, 15)

Starting URL: https://testpages.eviltester.com/styled/apps/triangle/triangle001.html

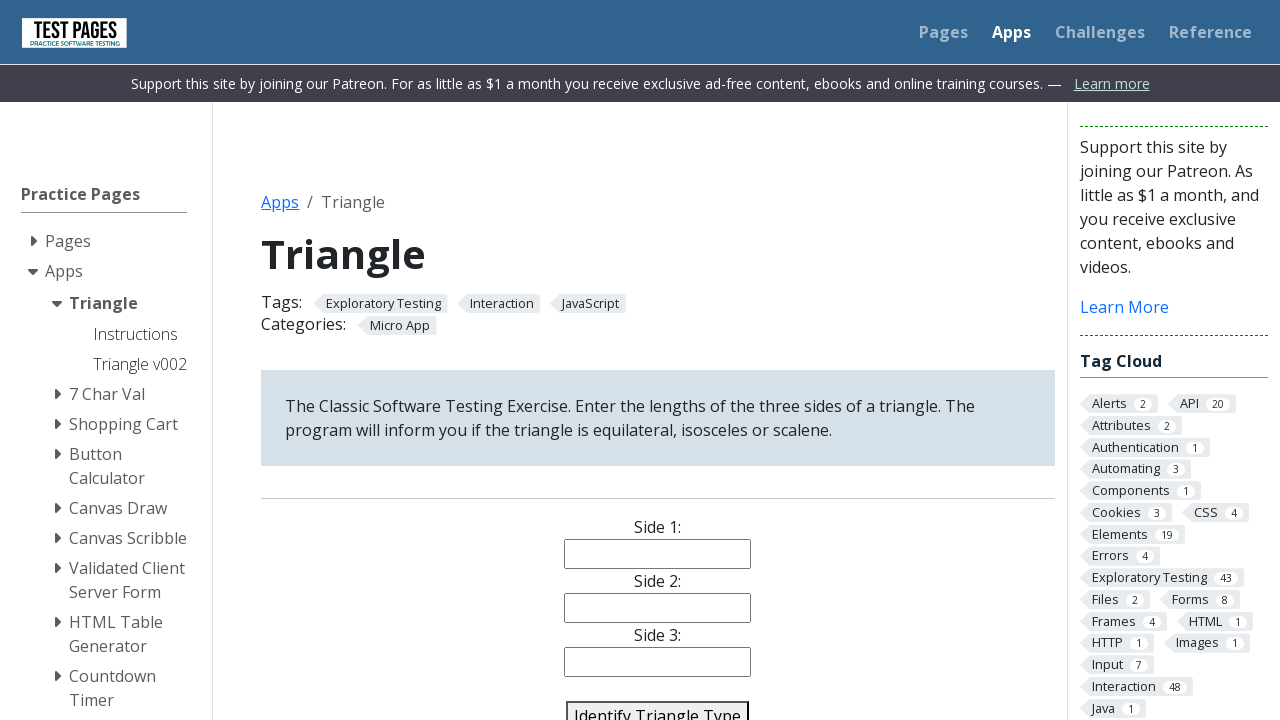

Filled side 1 field with value '6' on #side1
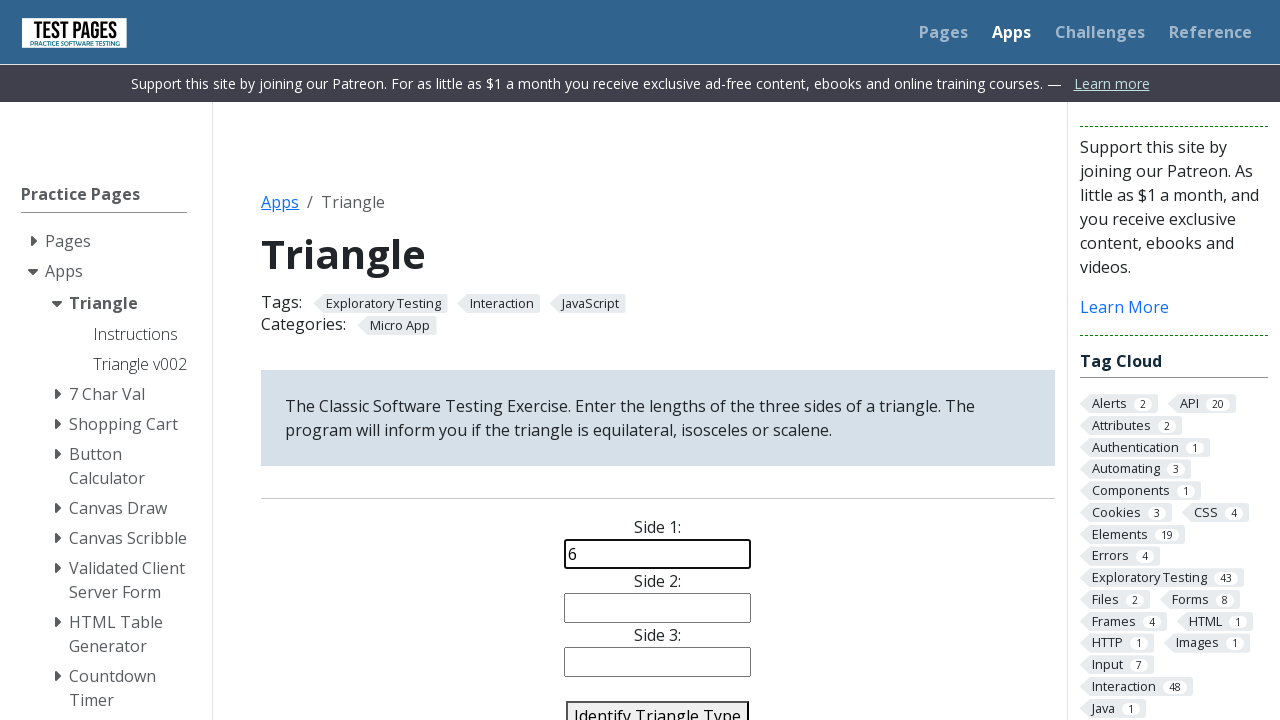

Filled side 2 field with value '6' on #side2
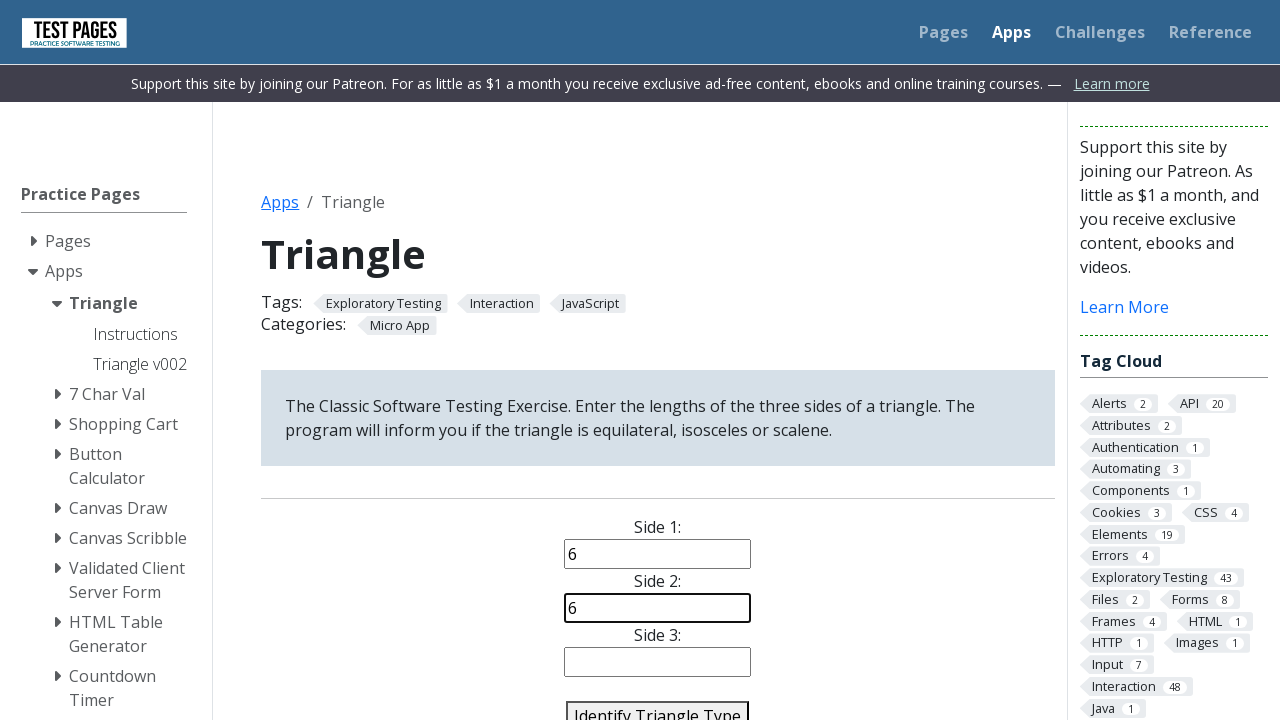

Filled side 3 field with value '15' on #side3
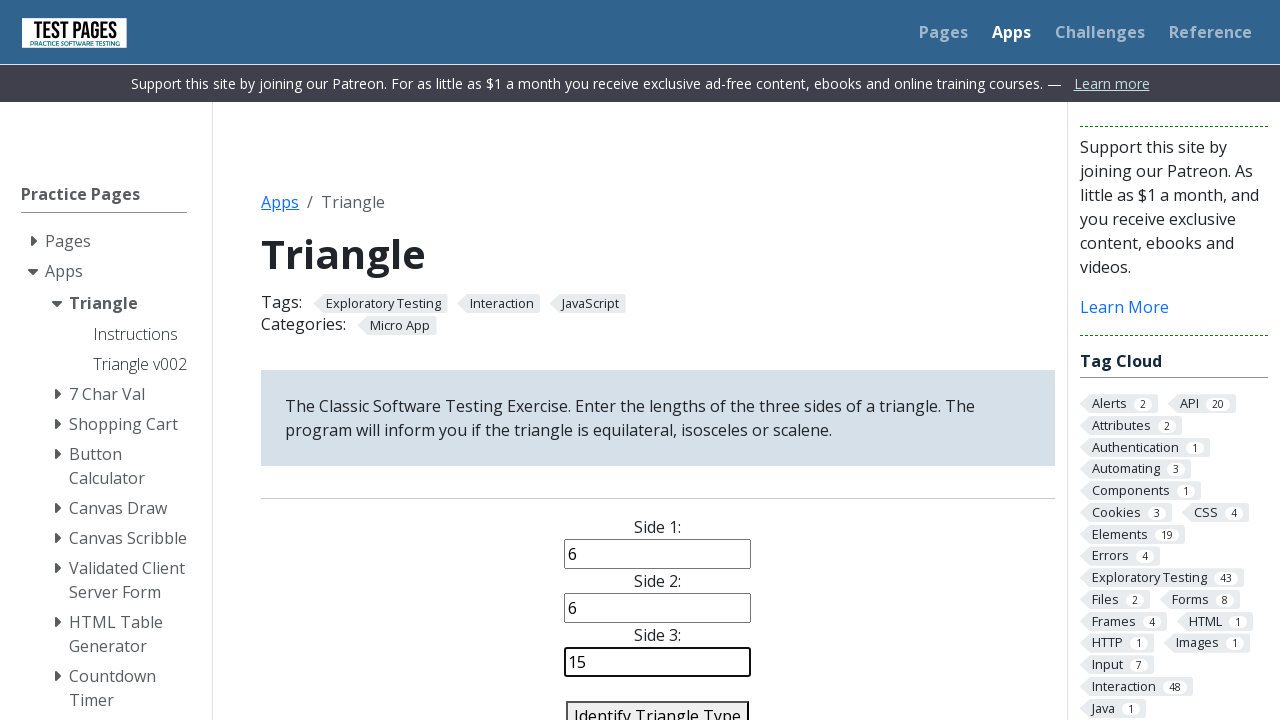

Clicked identify triangle button to validate sides (6, 6, 15) at (658, 705) on #identify-triangle-action
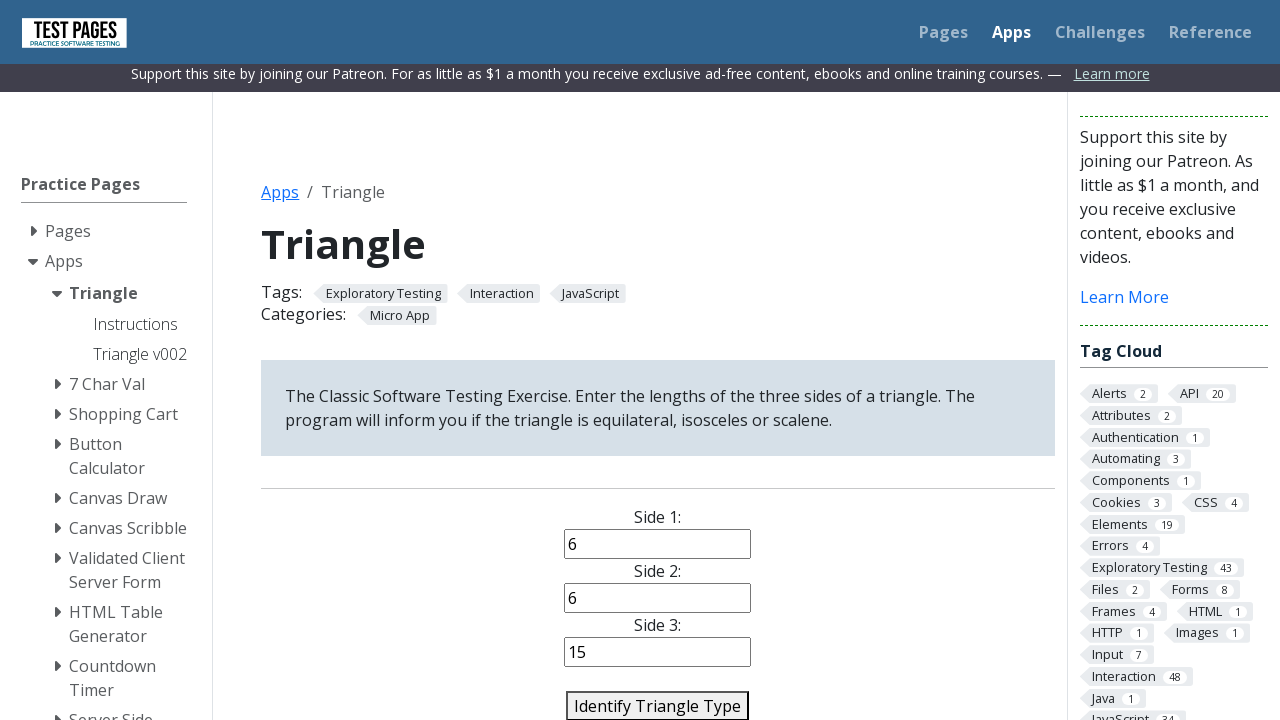

Triangle validation result appeared on page
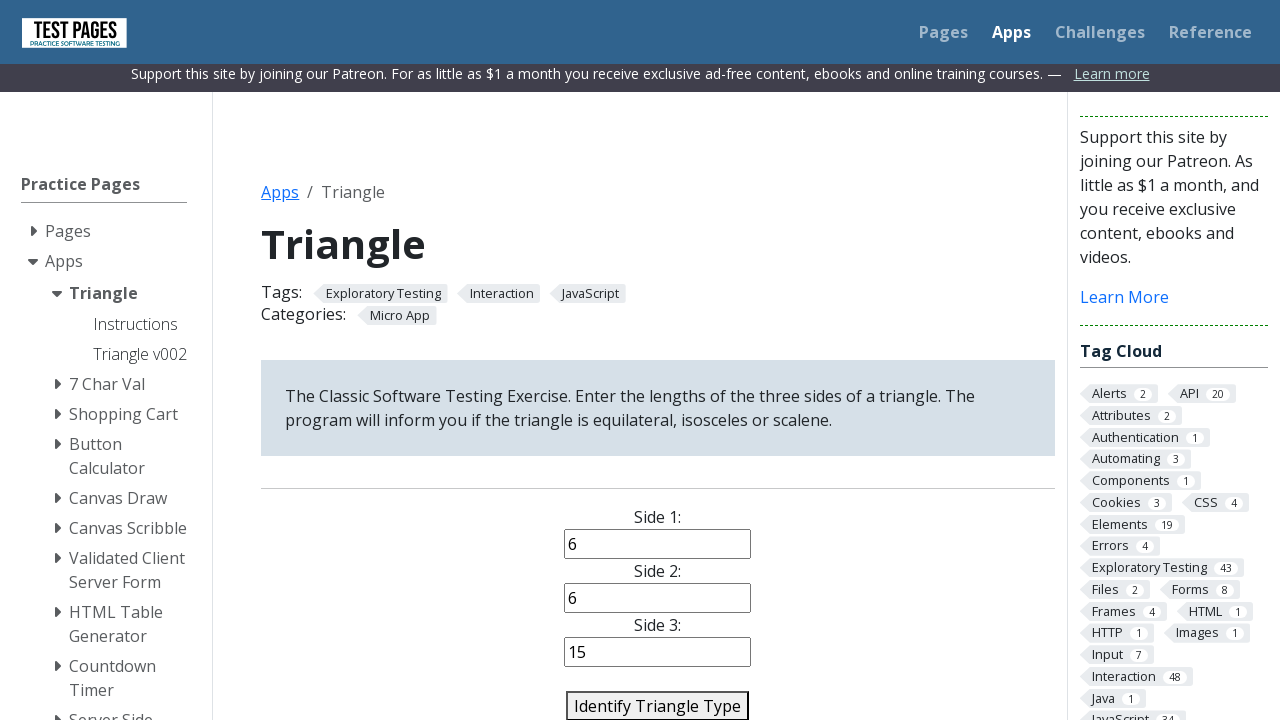

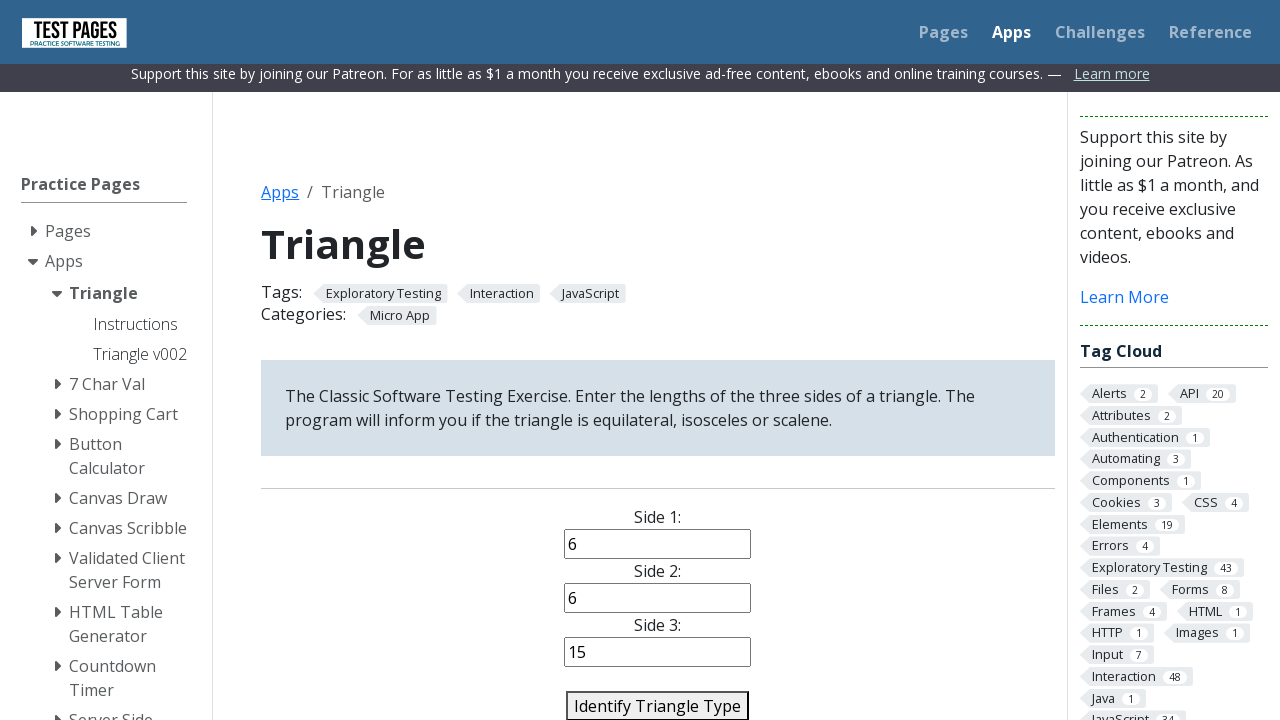